Navigates to Rediff.com homepage and verifies that links are present on the page

Starting URL: https://www.rediff.com/

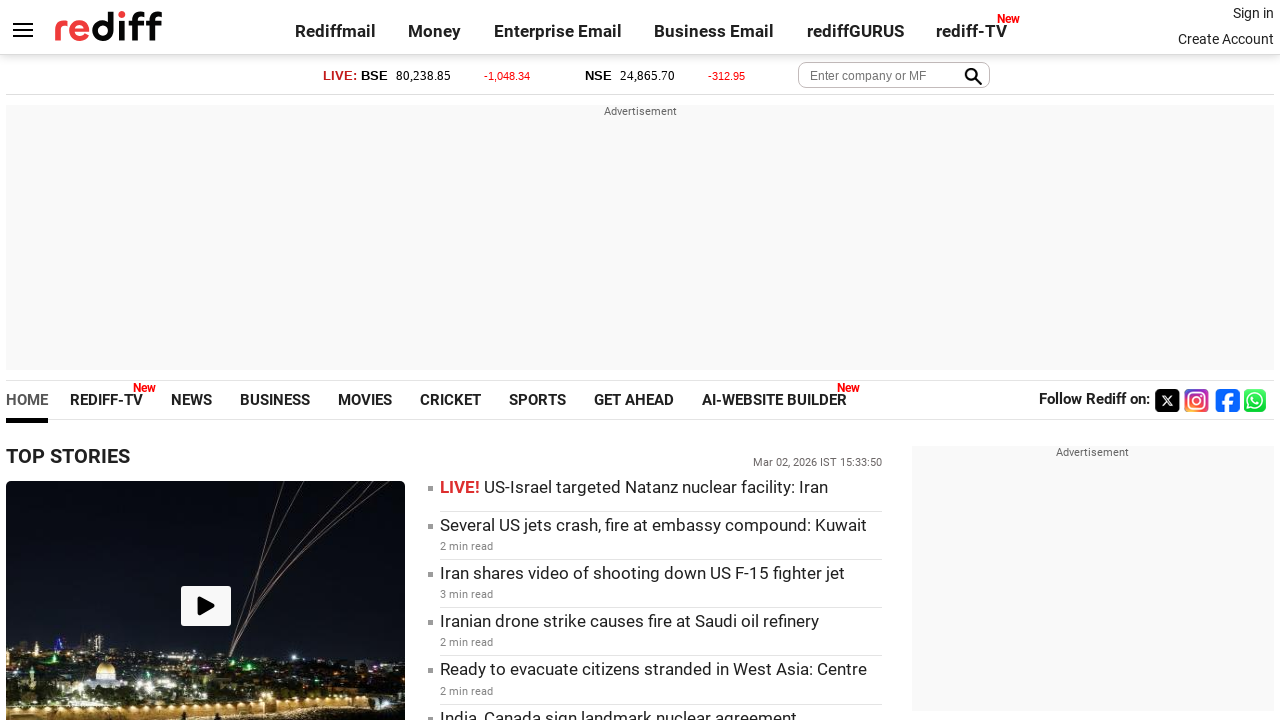

Navigated to Rediff.com homepage
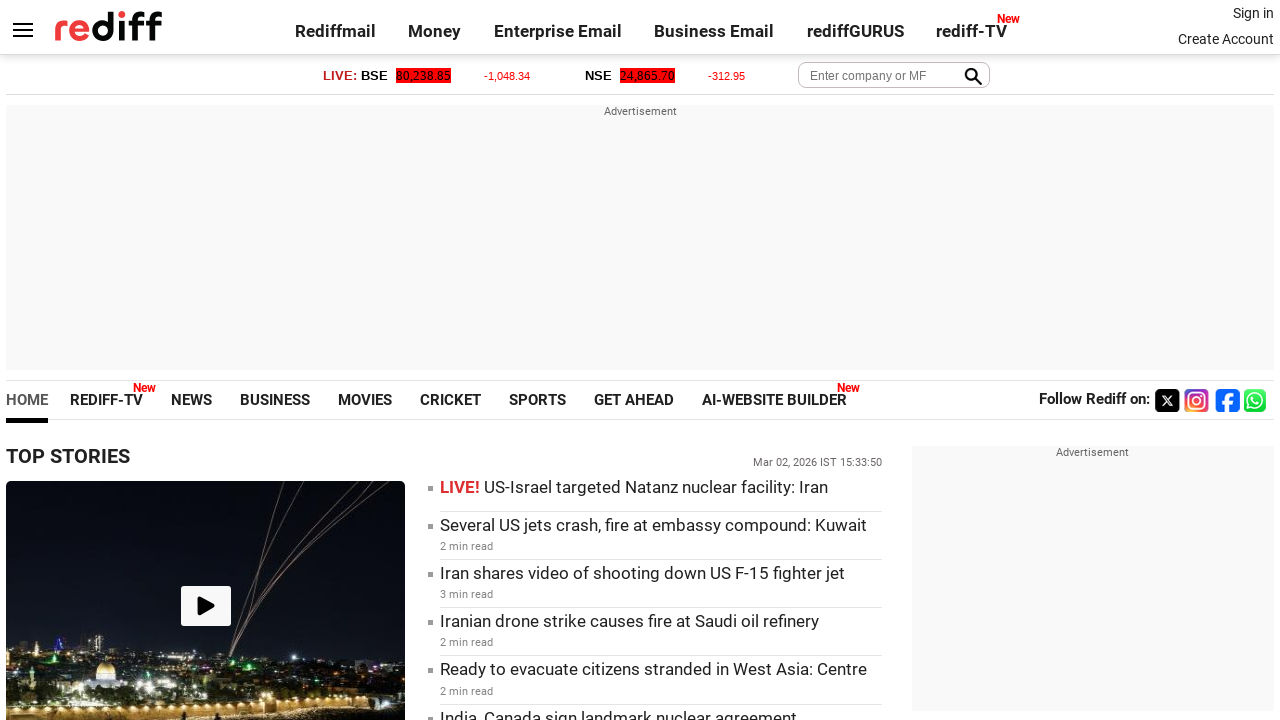

Waited for links to be present on the page
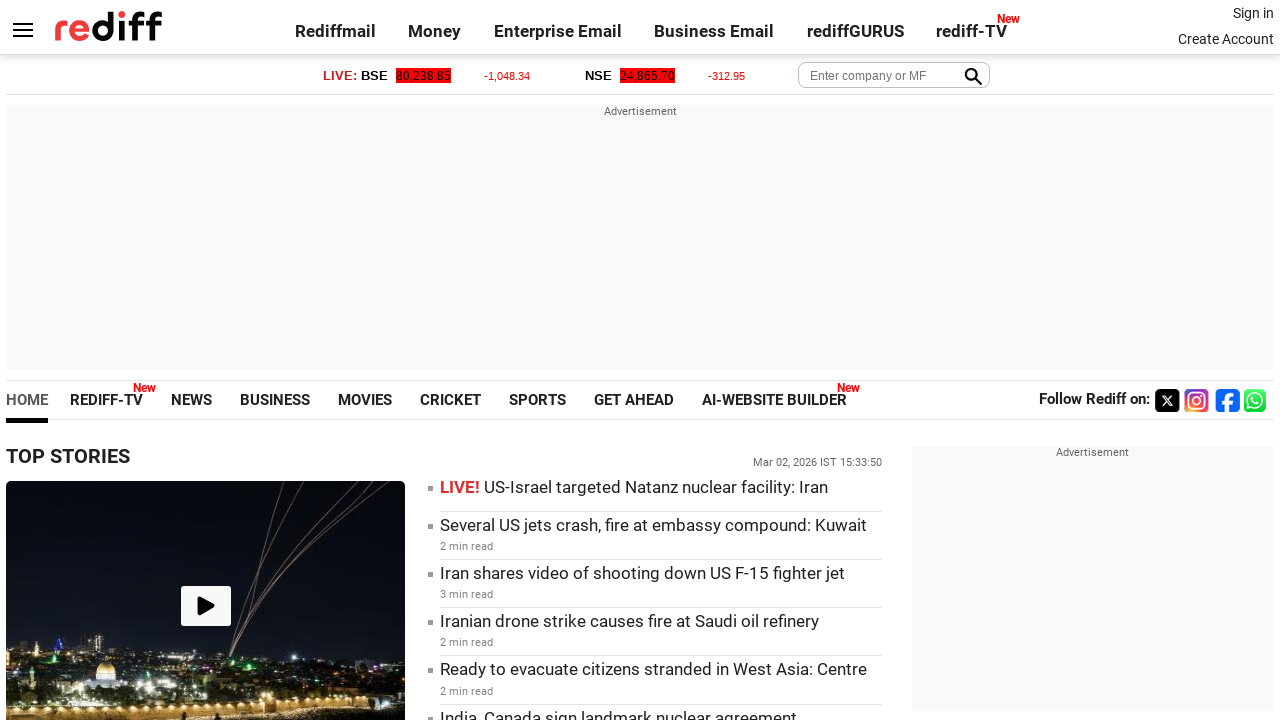

Located all links on the page
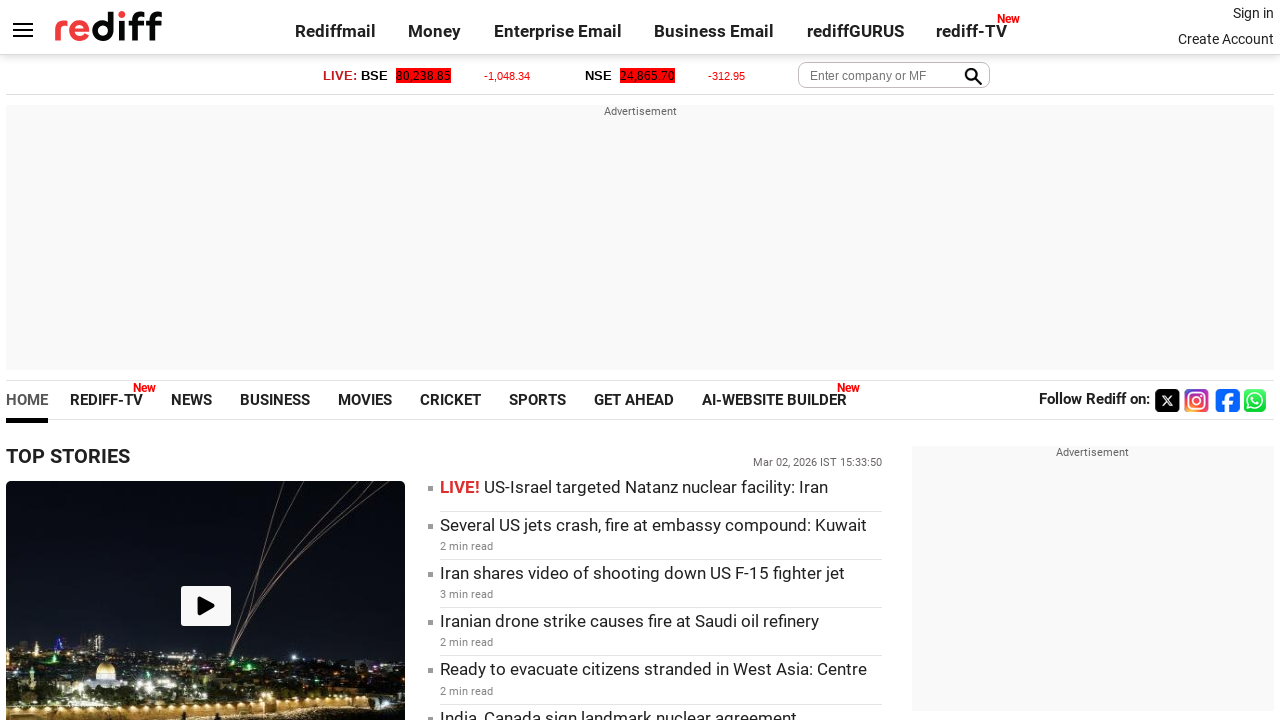

Verified that 395 links are present on the page
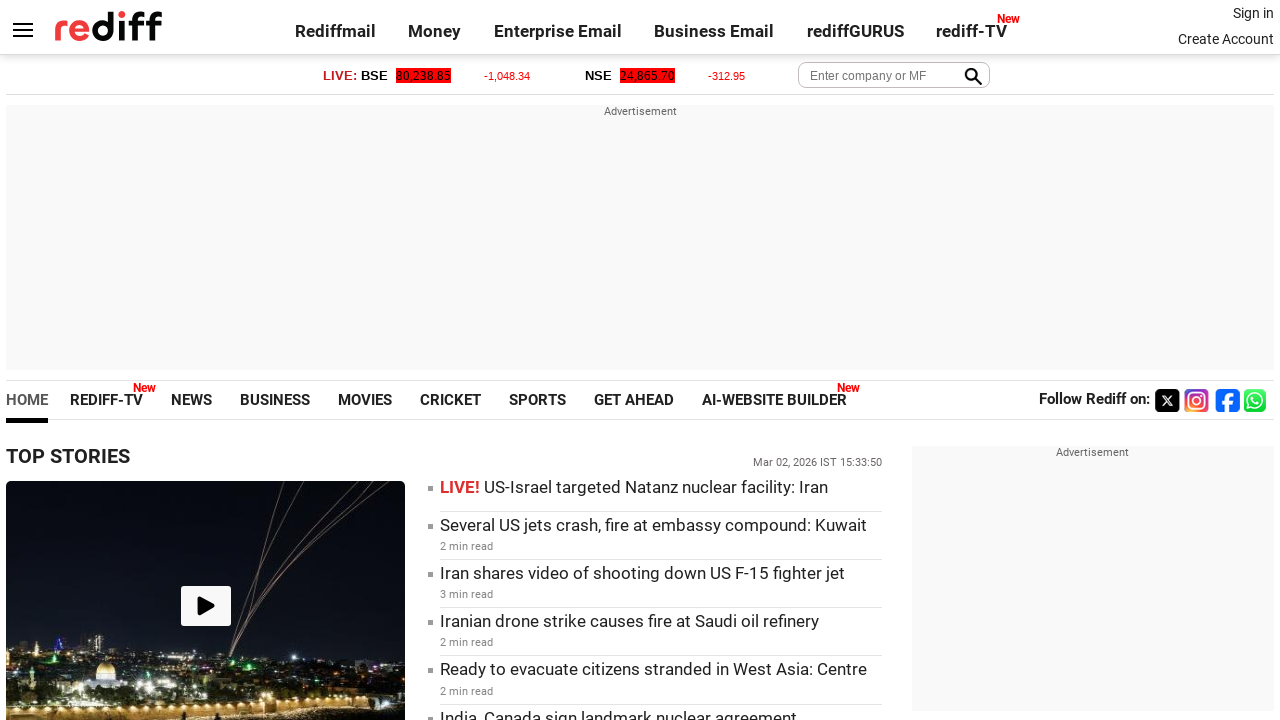

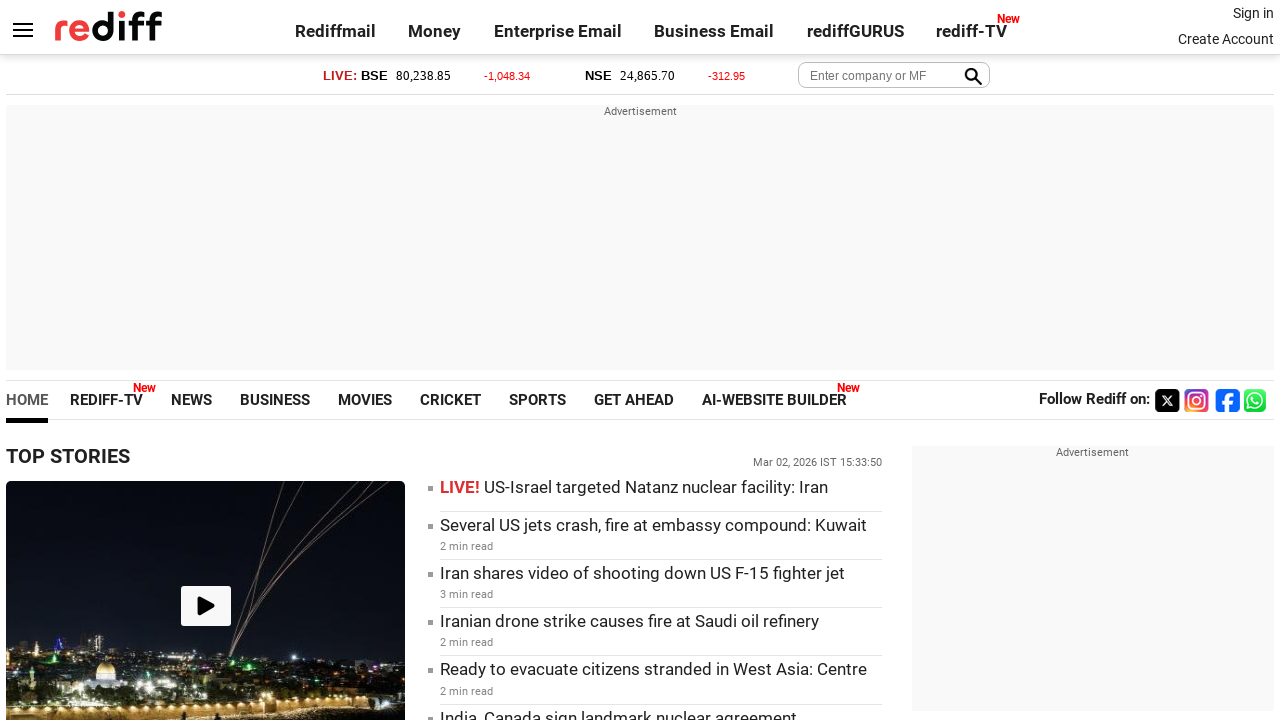